Verifies that the current URL matches the expected CRM index page URL

Starting URL: https://classic.freecrm.com/index.html

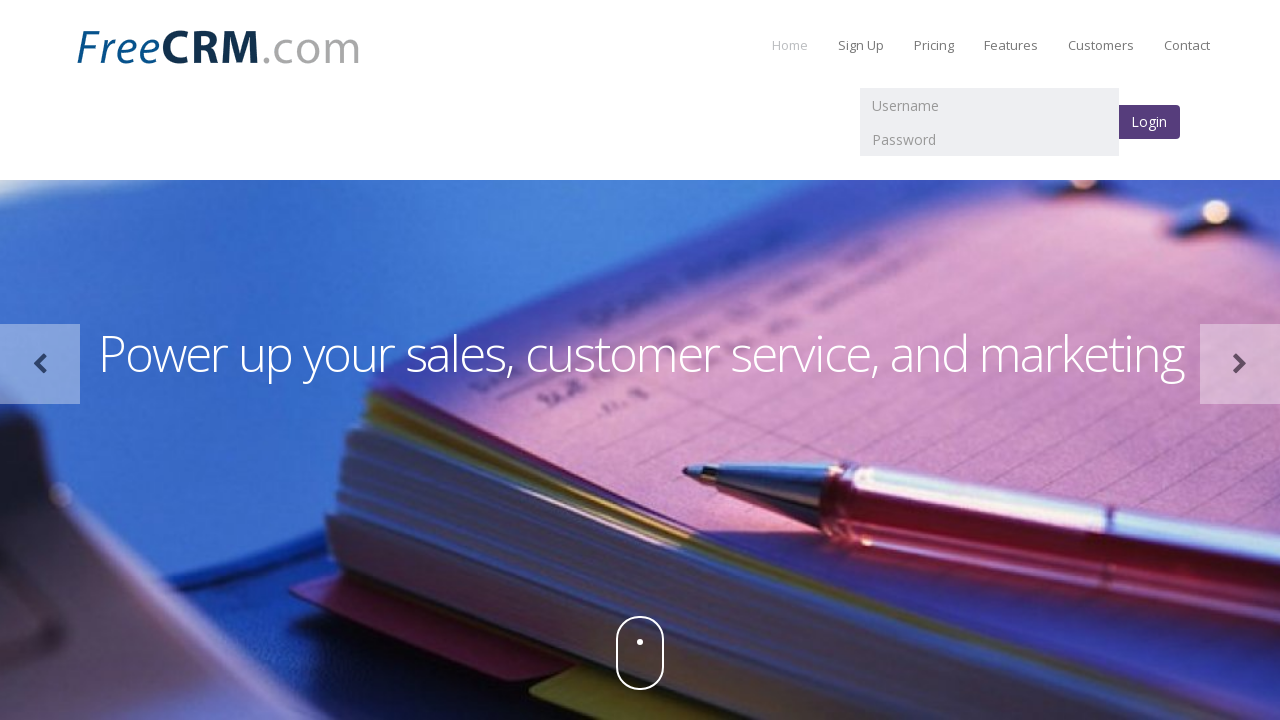

Retrieved current page URL
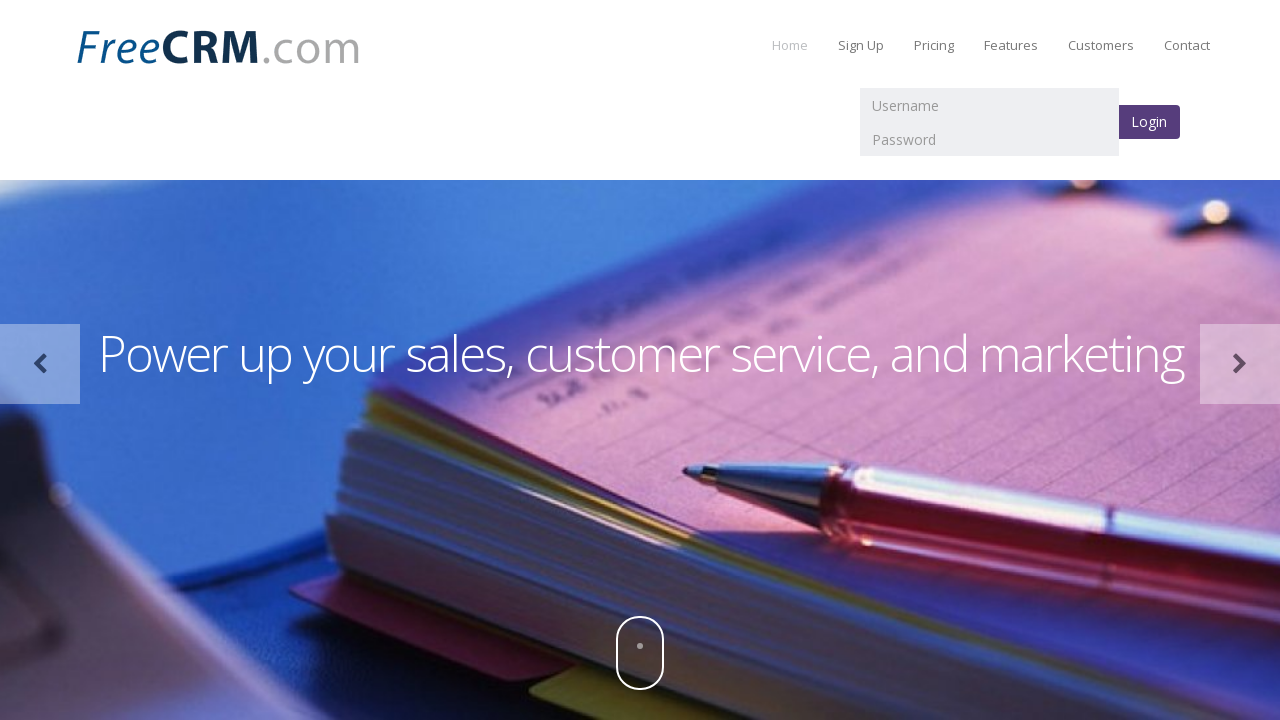

Set expected URL to https://classic.freecrm.com/index.html
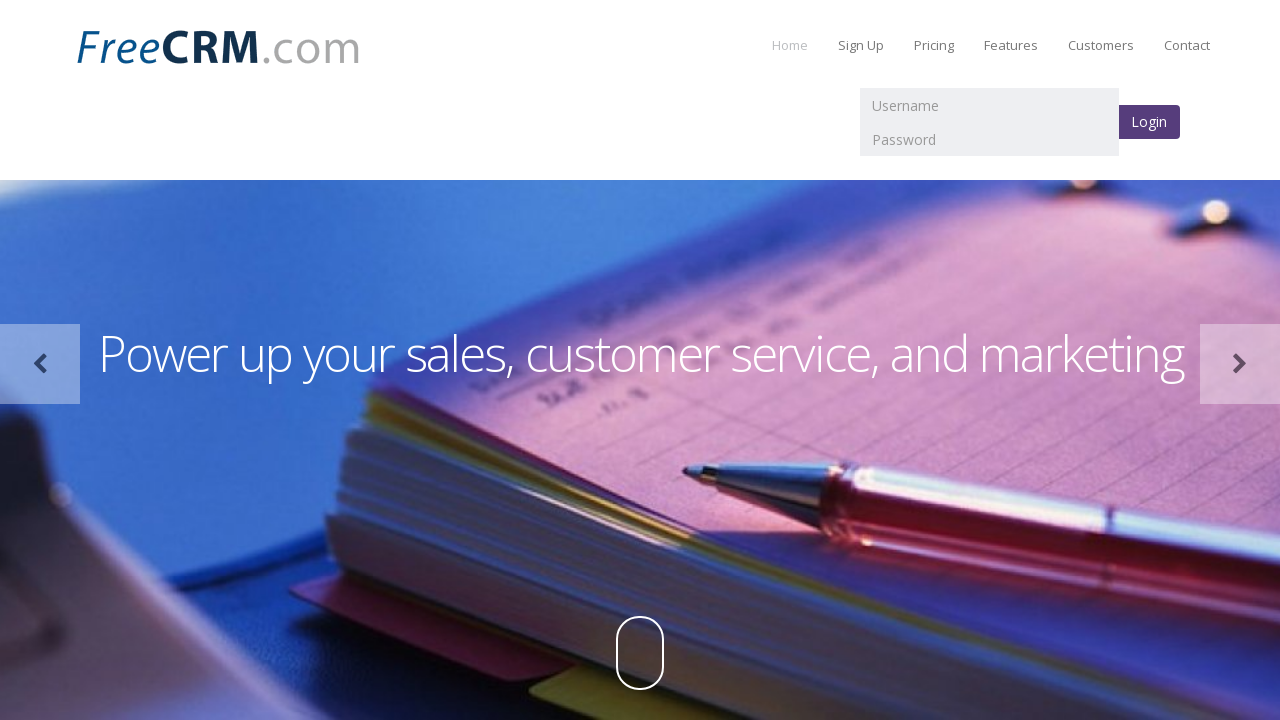

Verified current URL matches expected CRM index page URL - assertion passed
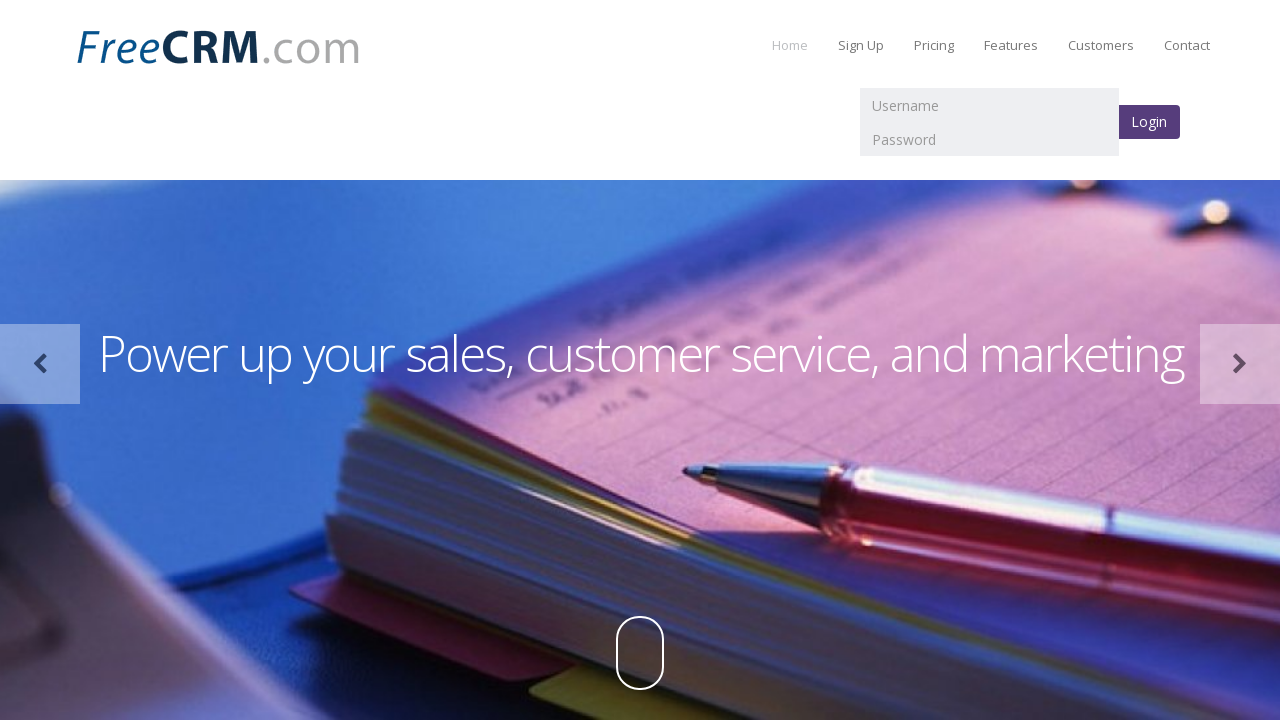

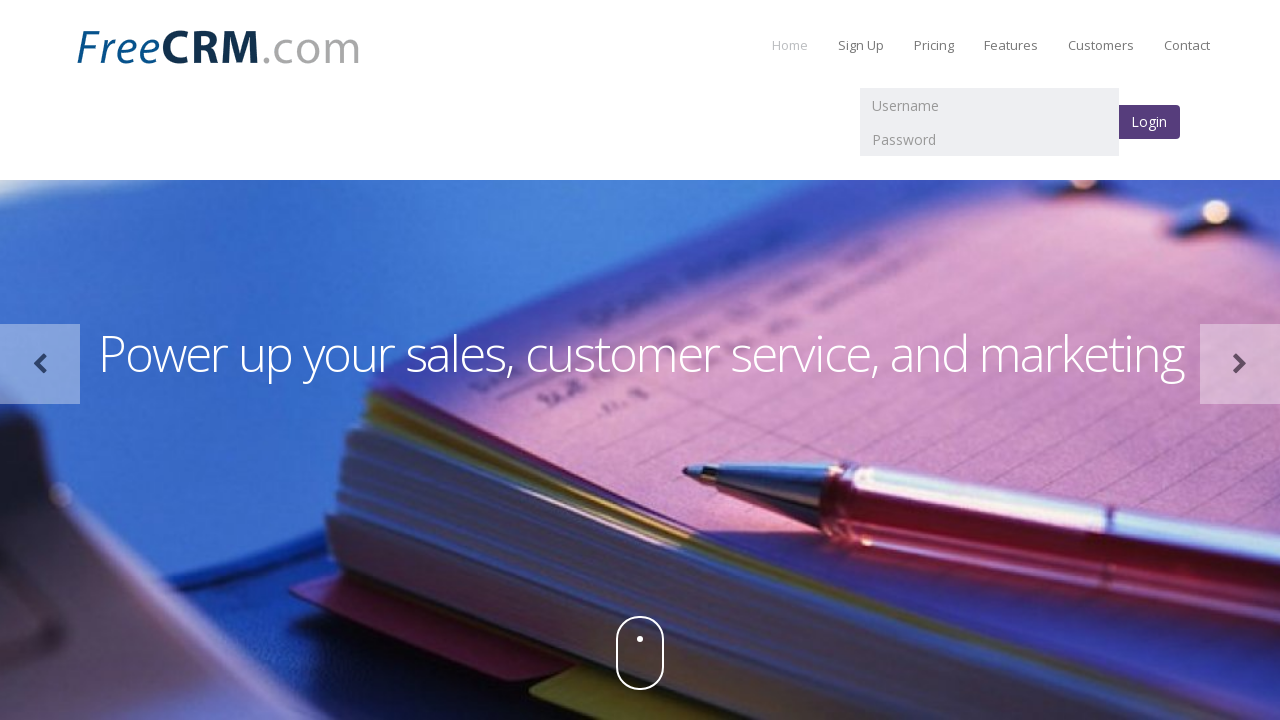